Navigates to YouTube homepage and waits for it to load

Starting URL: https://www.youtube.com

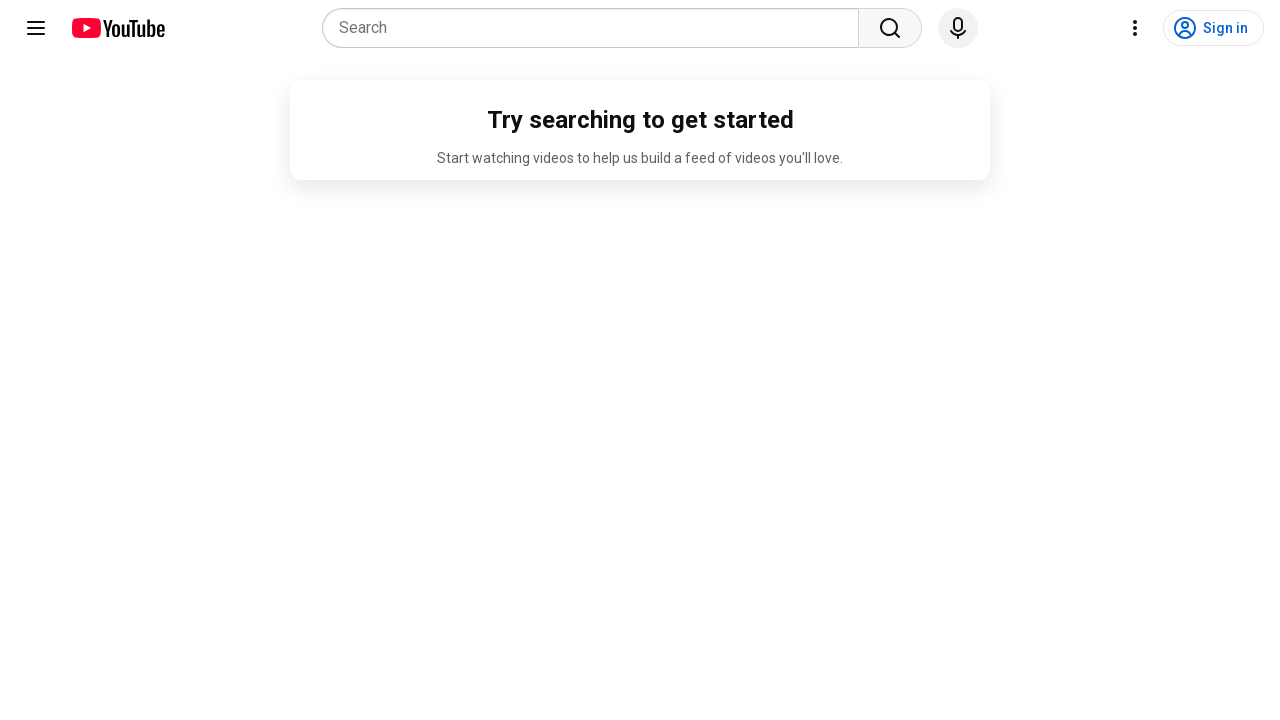

Navigated to YouTube homepage
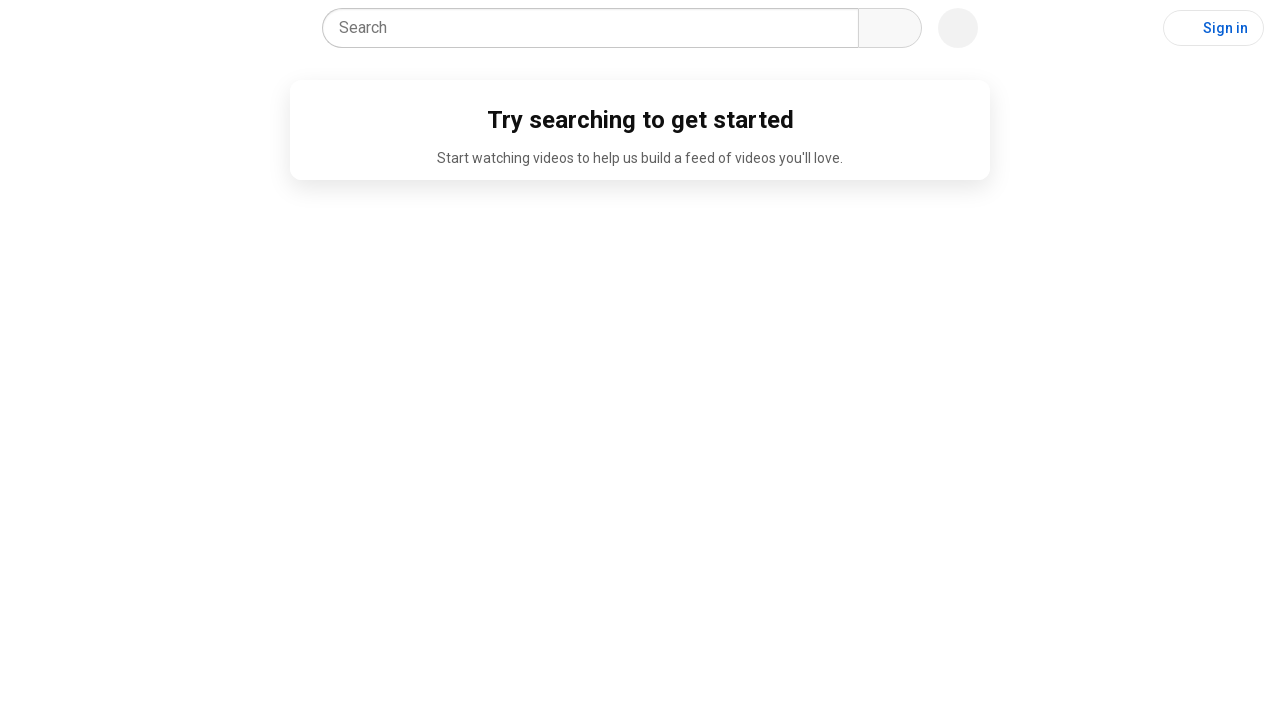

YouTube homepage fully loaded with all network requests complete
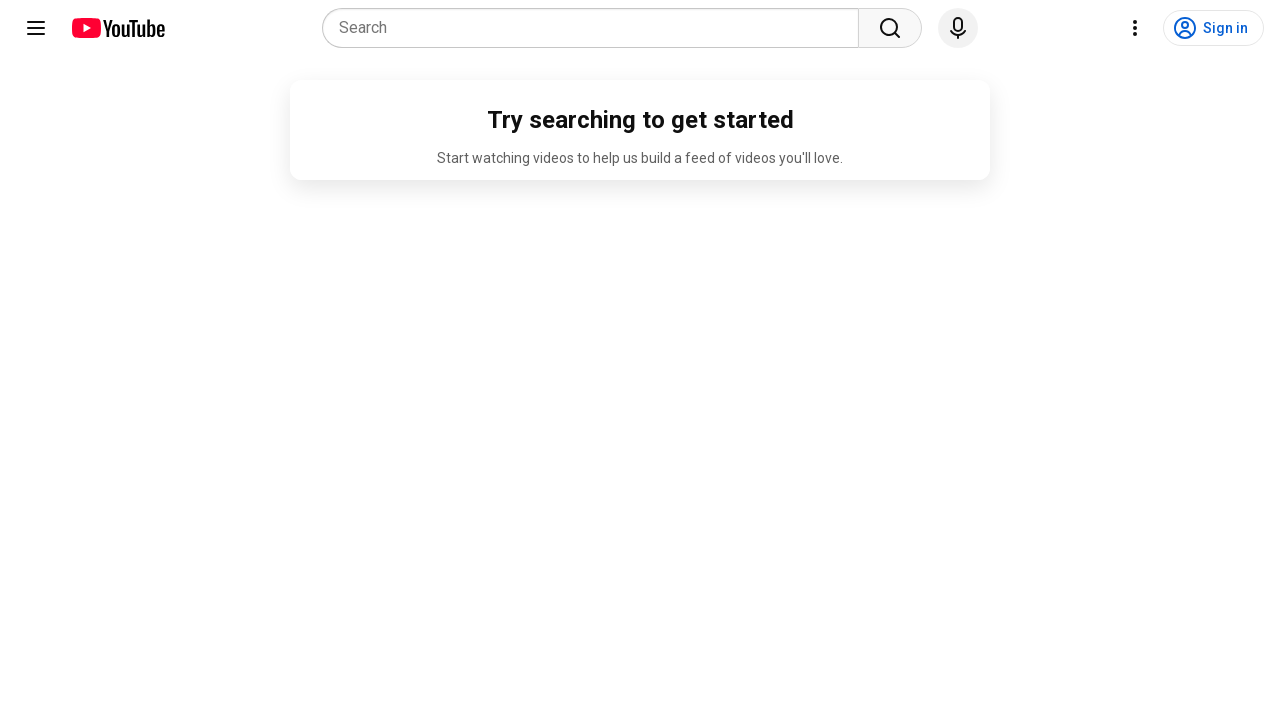

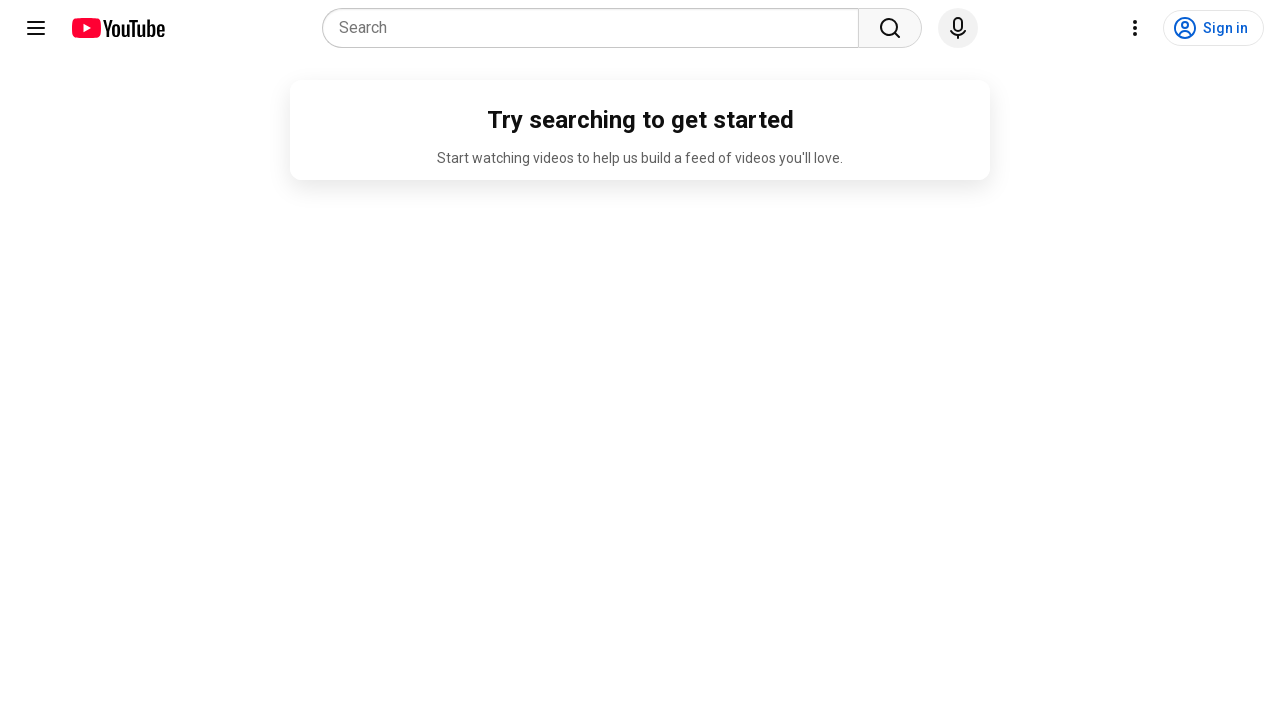